Tests text box form submission with valid data including name, email, and addresses

Starting URL: http://demoqa.com/

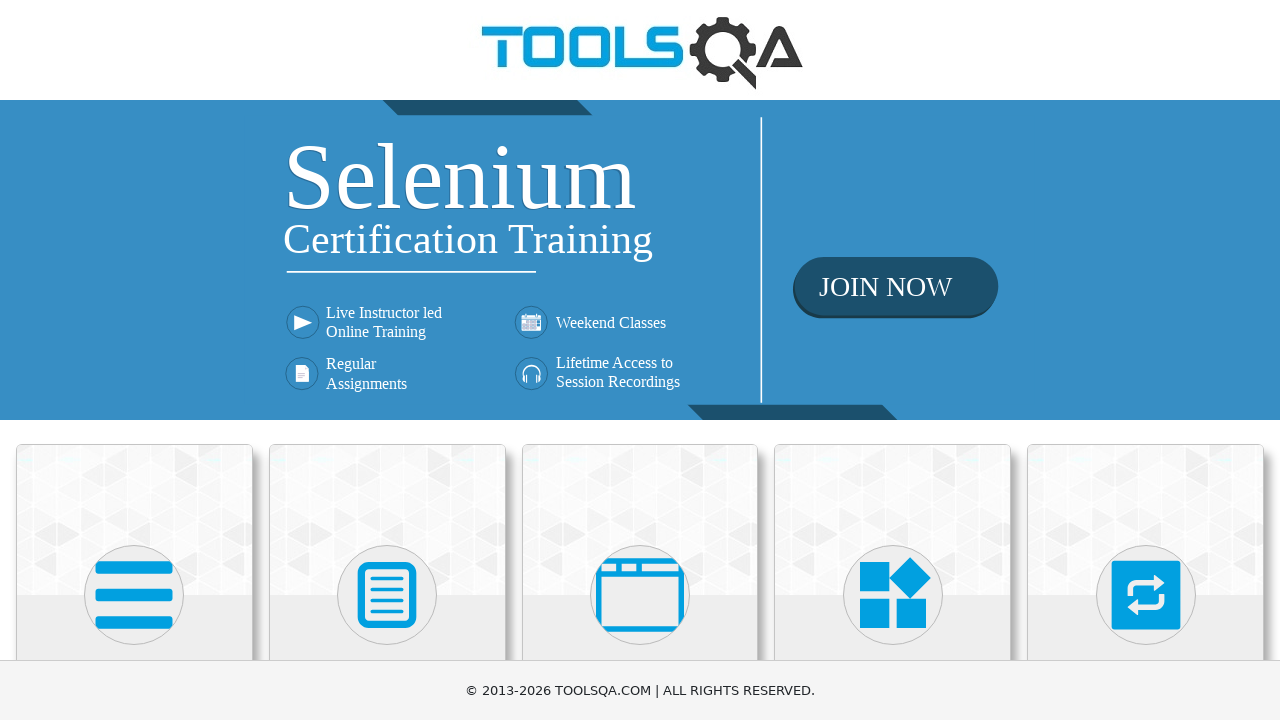

Clicked on Elements card at (134, 520) on .top-card
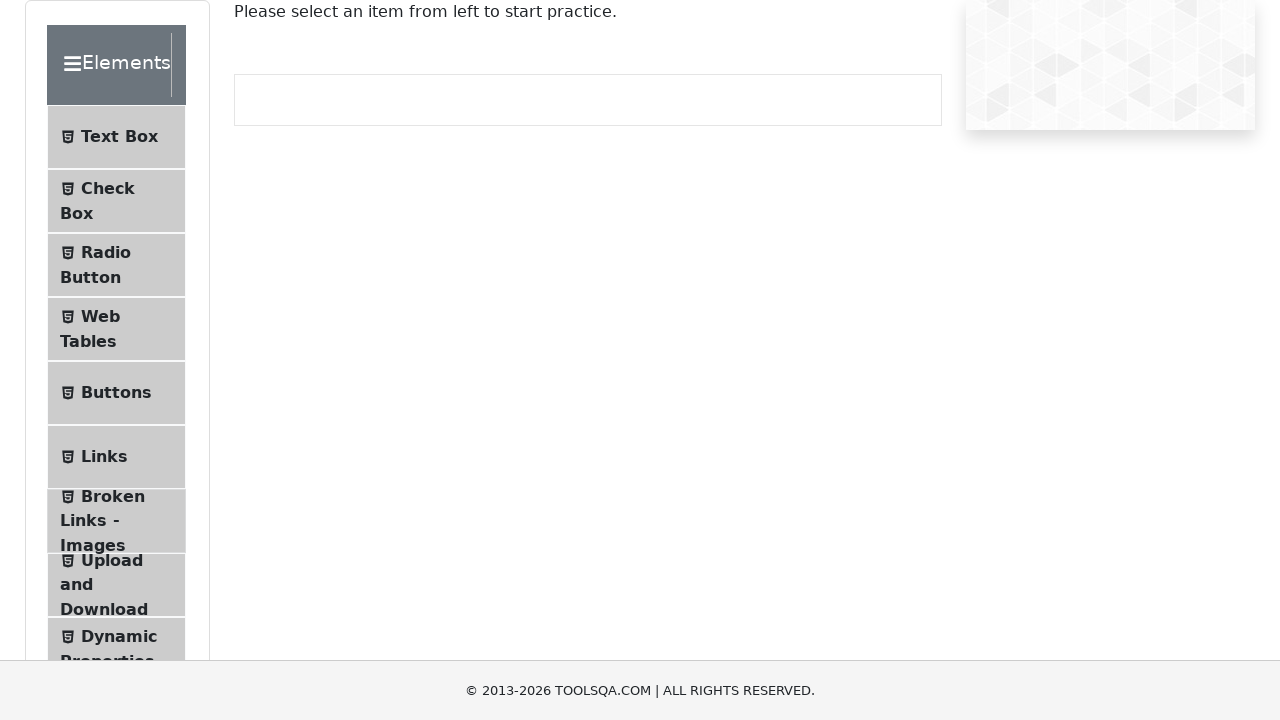

Clicked on Text Box menu item at (116, 137) on #item-0
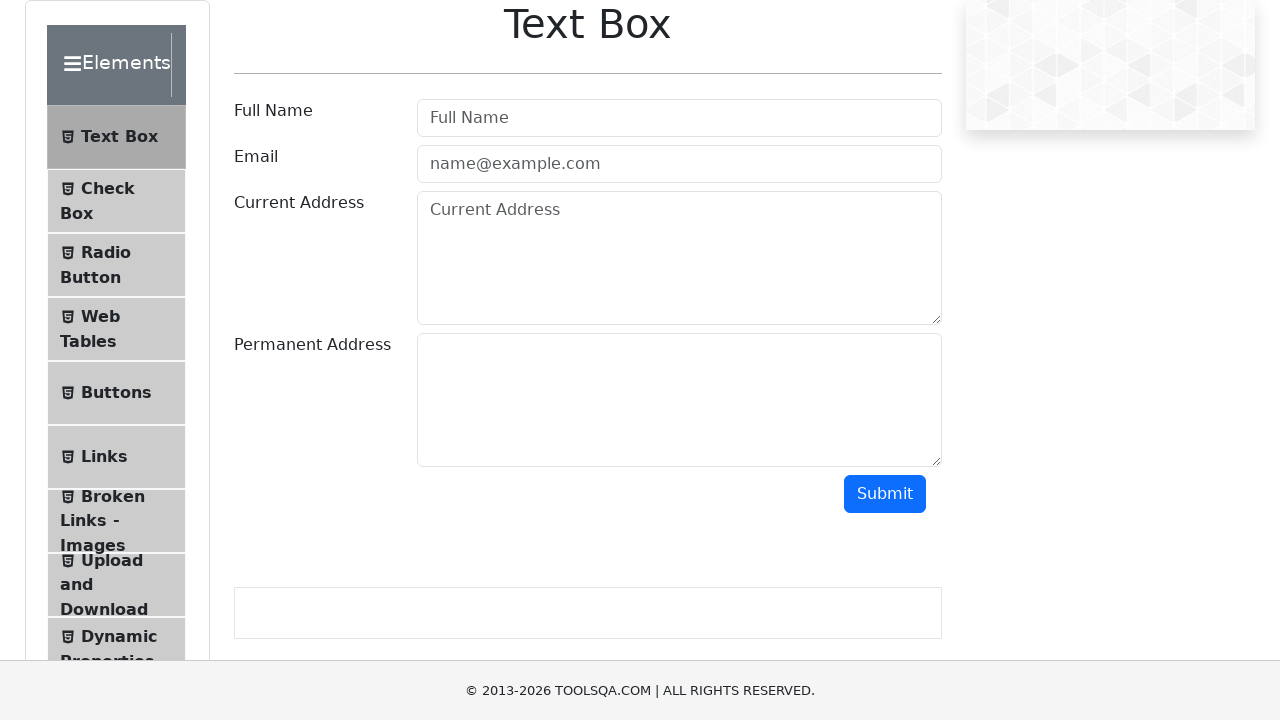

Filled in name field with 'John Smith' on #userName
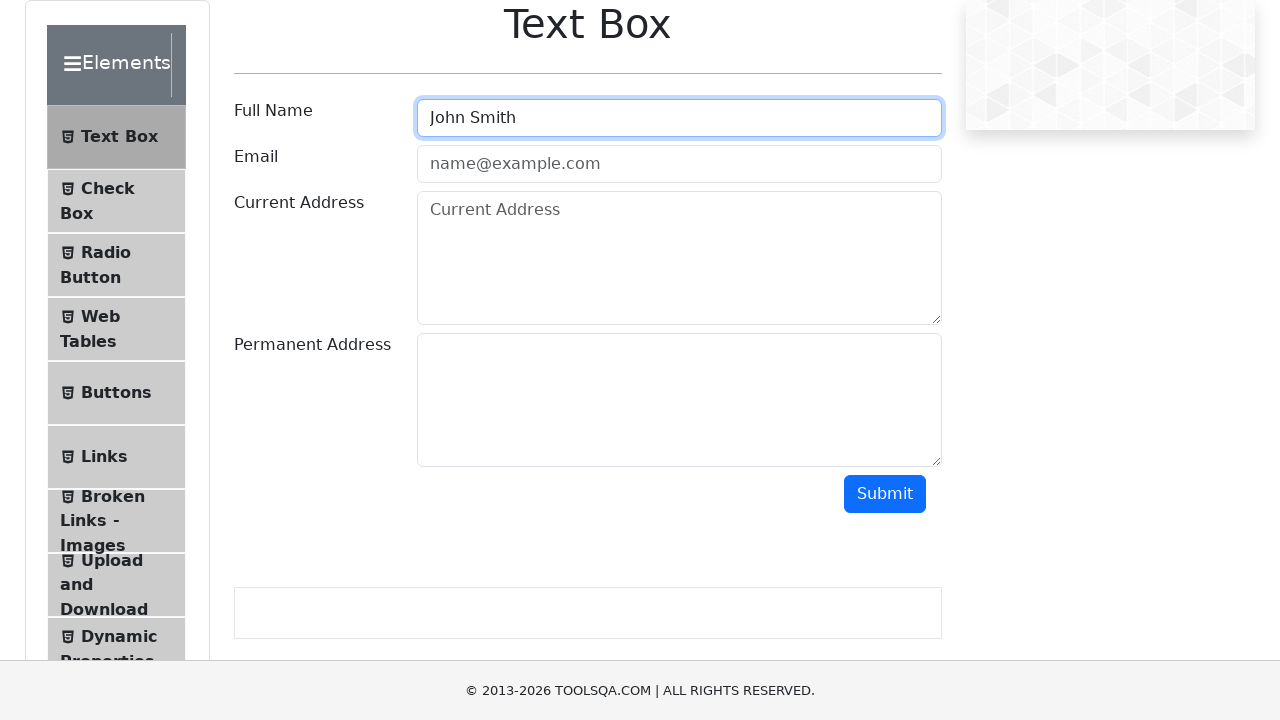

Filled in email field with 'john.smith@example.com' on #userEmail
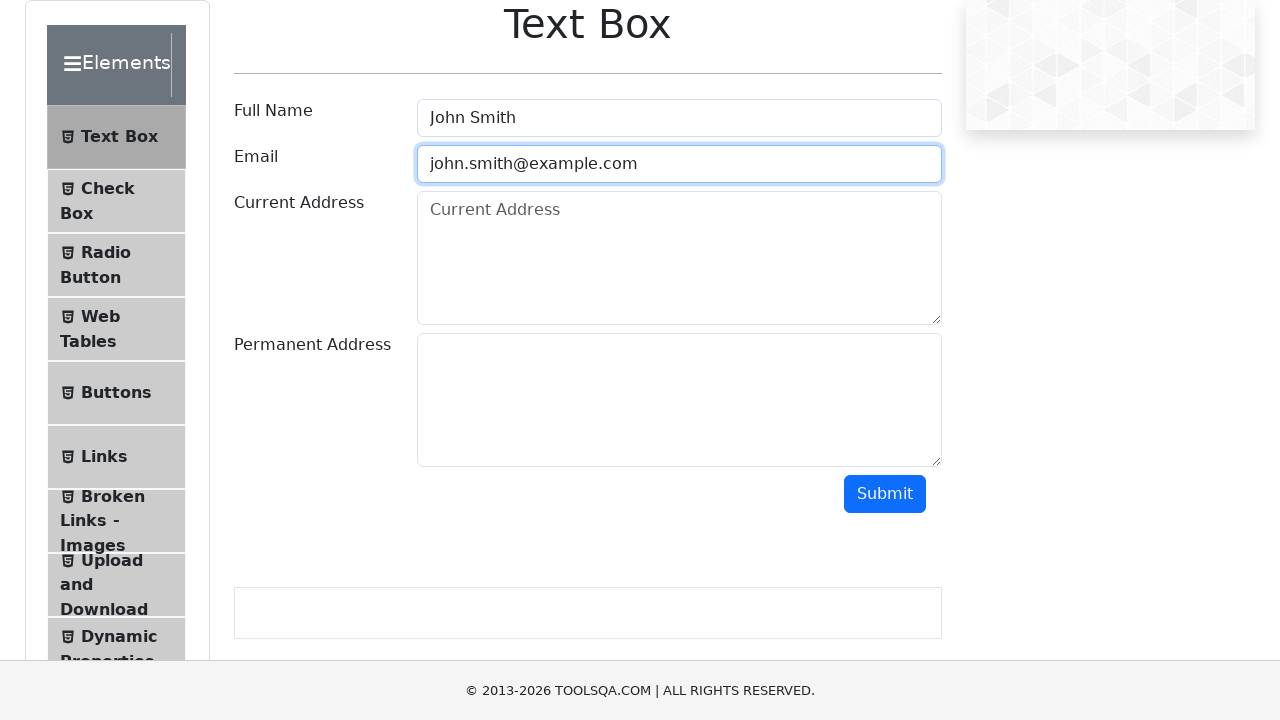

Filled in current address field with '123 Main Street, New York, NY 10001' on #currentAddress
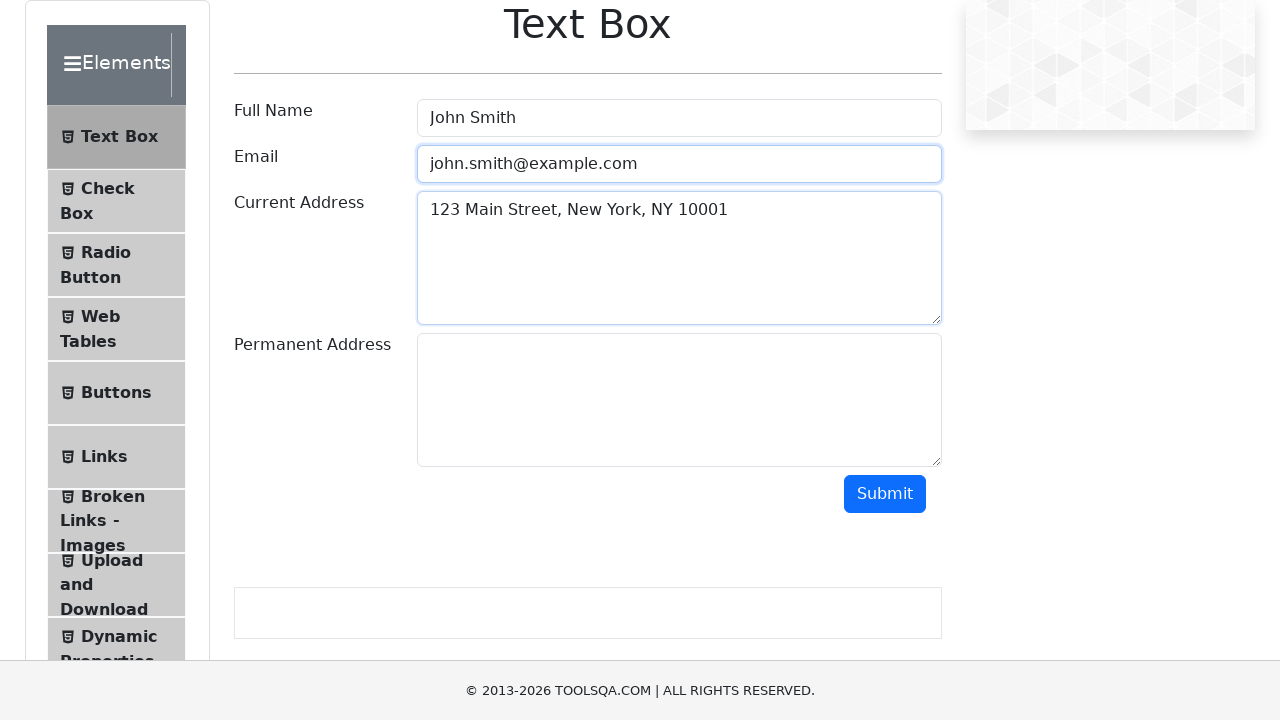

Filled in permanent address field with '456 Oak Avenue, Los Angeles, CA 90001' on #permanentAddress
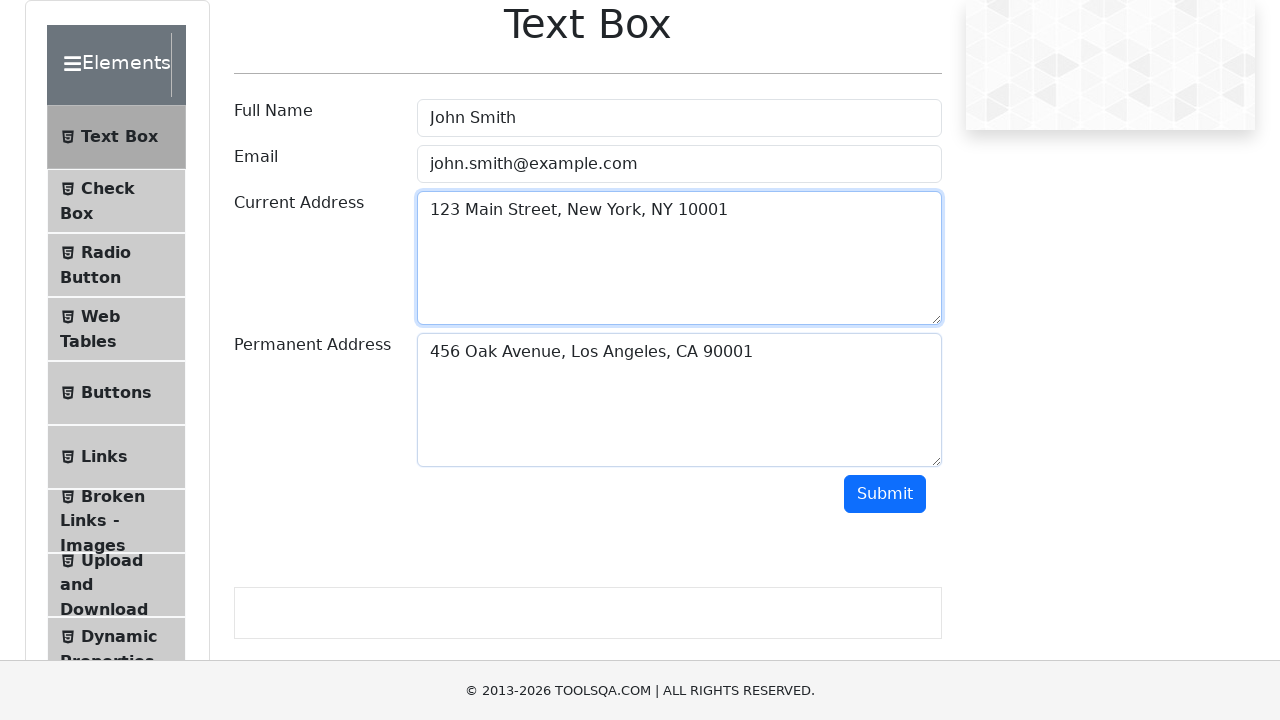

Scrolled submit button into view
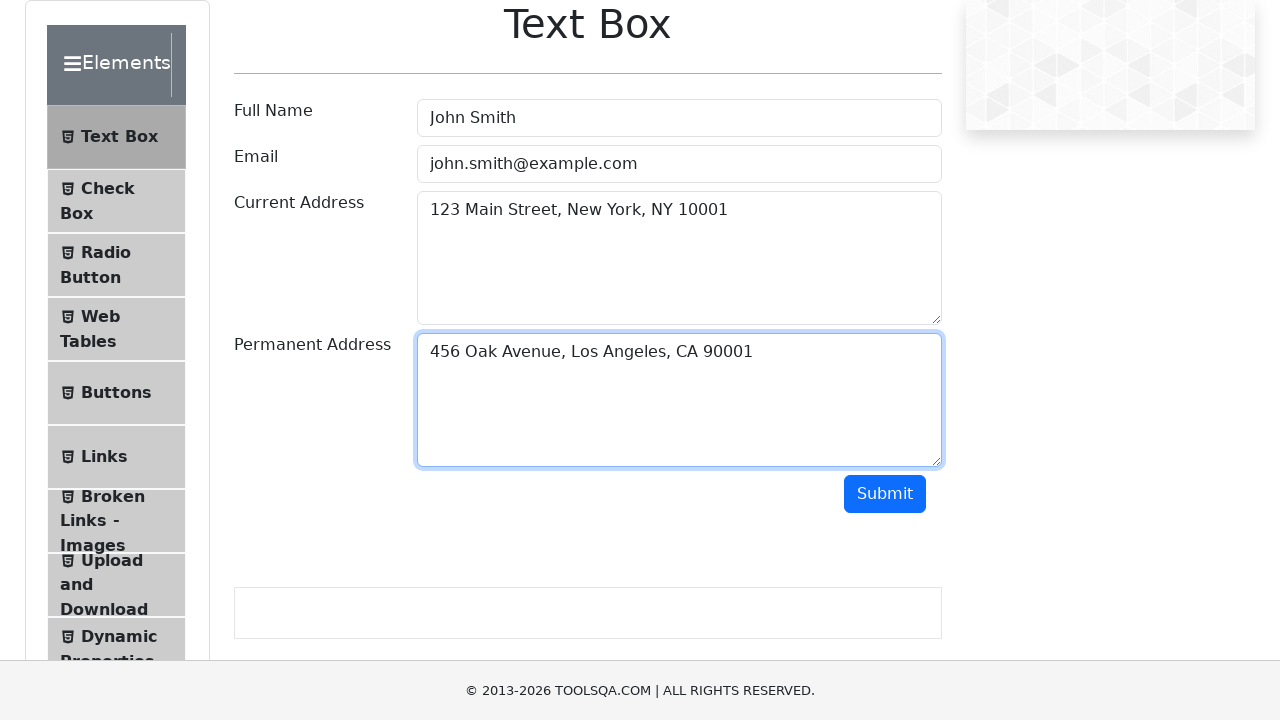

Clicked submit button to submit form at (885, 494) on #submit
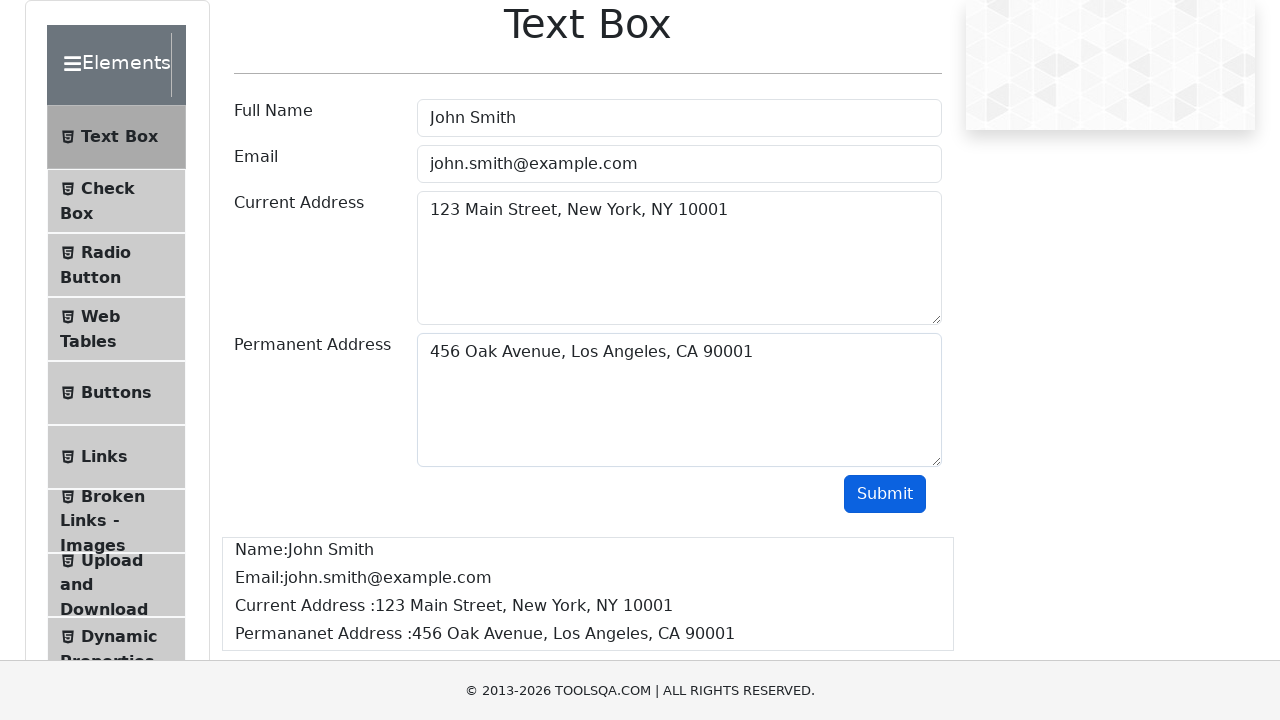

Form submission output appeared
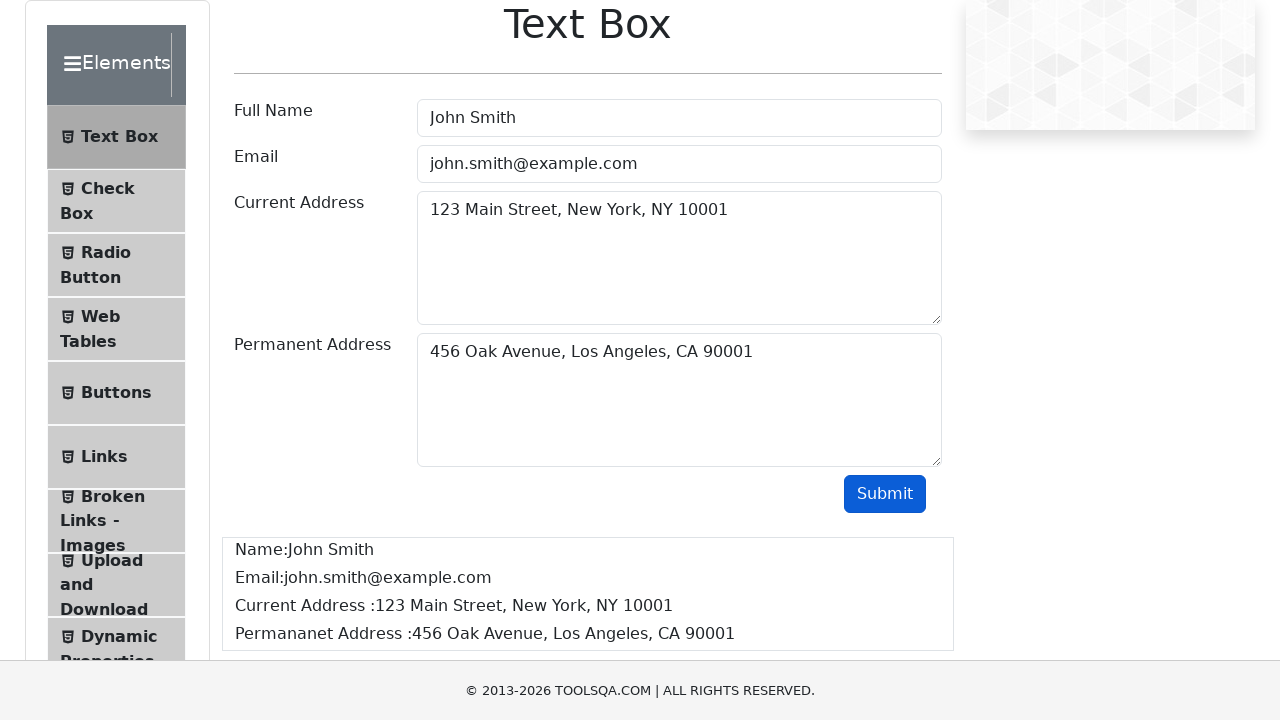

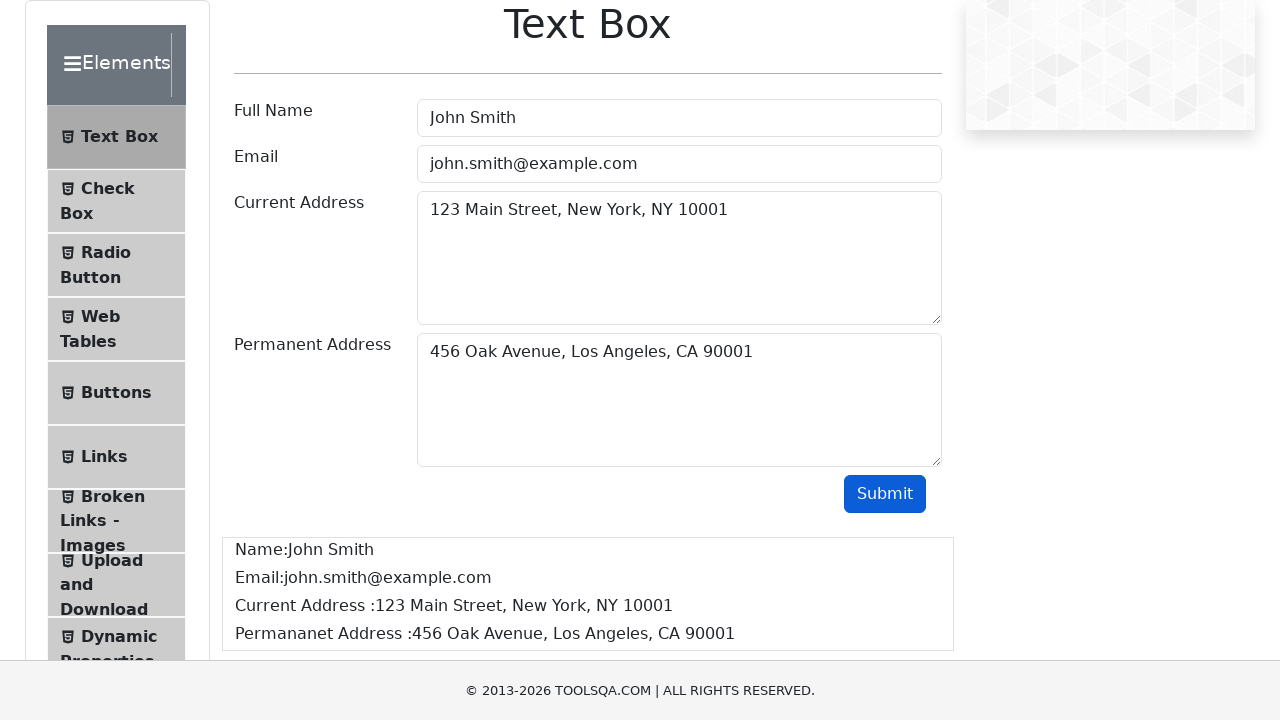